Navigates to Python.org and verifies the presence of various page elements including search field, news icon, and download icon

Starting URL: http://www.python.org

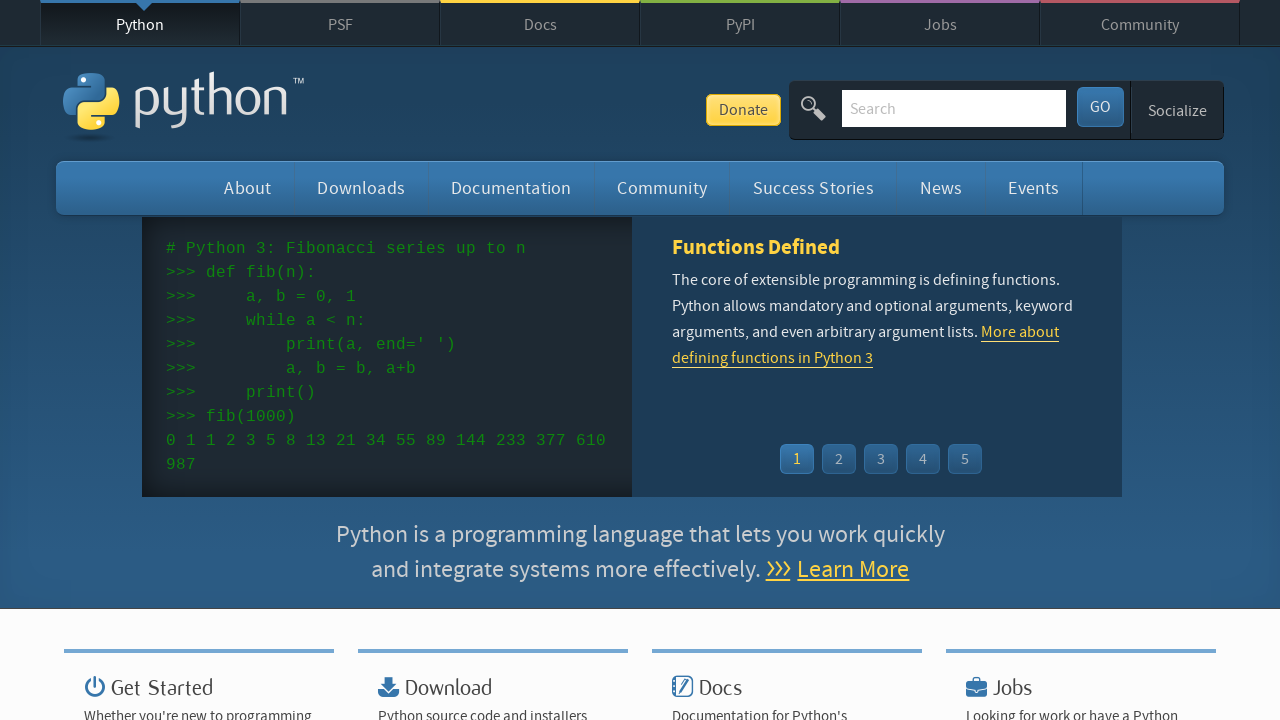

Navigated to Python.org
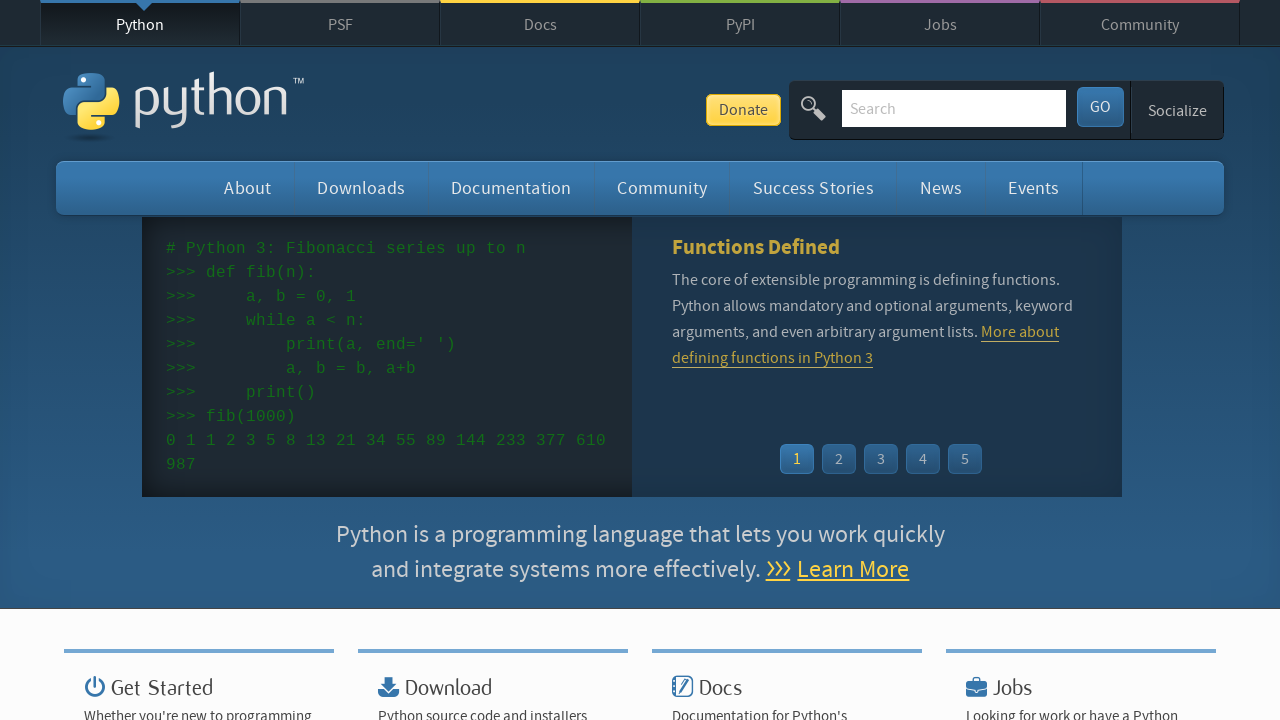

Search field with name attribute 'q' is present
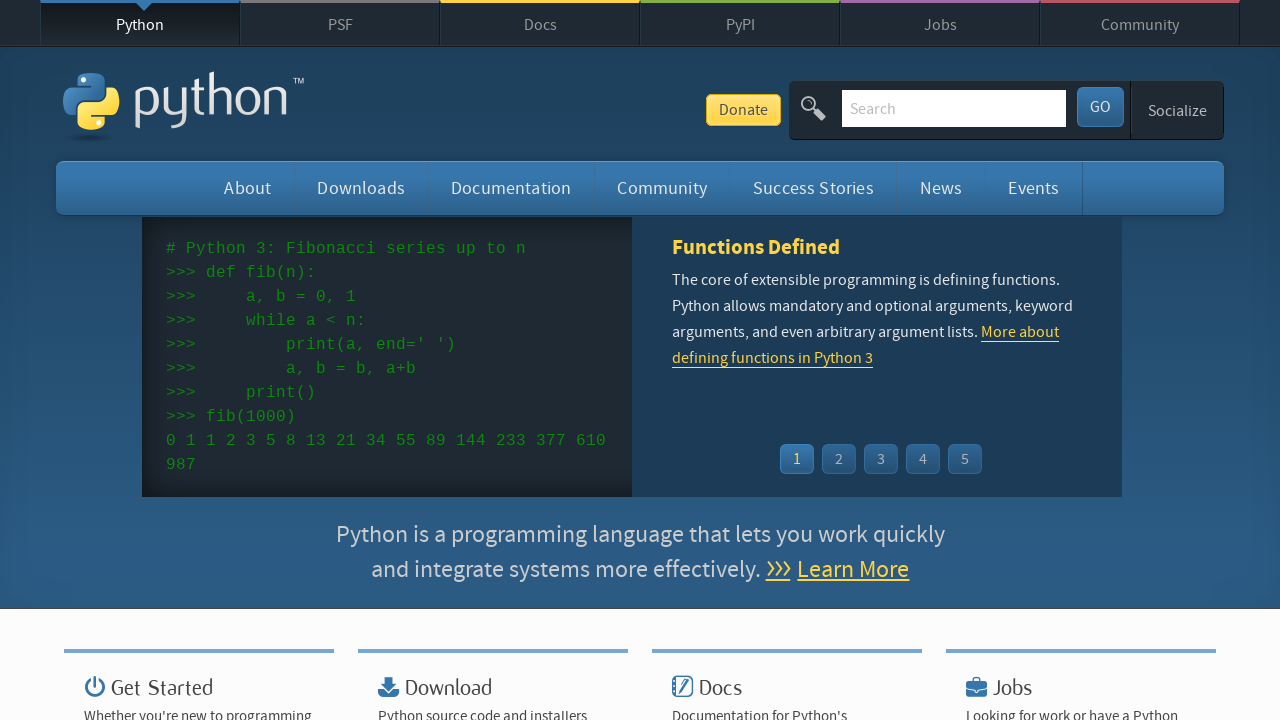

Search field with ID 'id-search-field' is present
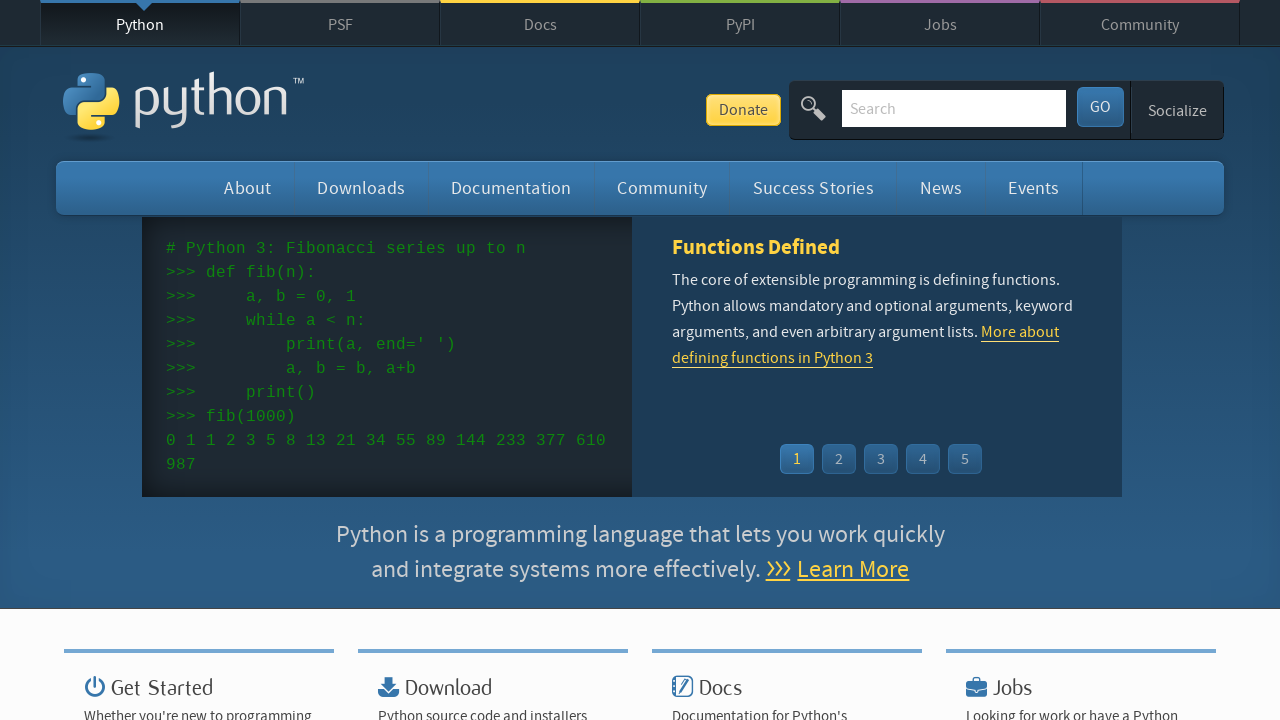

News icon element is present
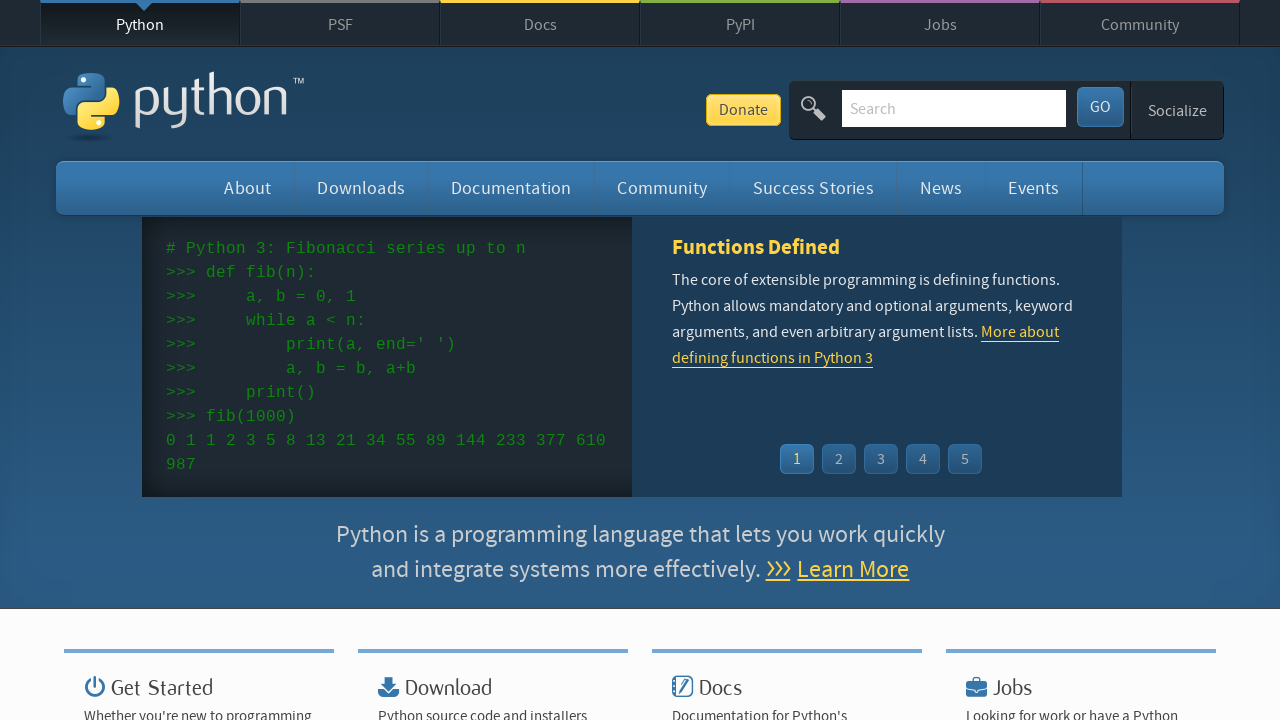

Download icon element is present
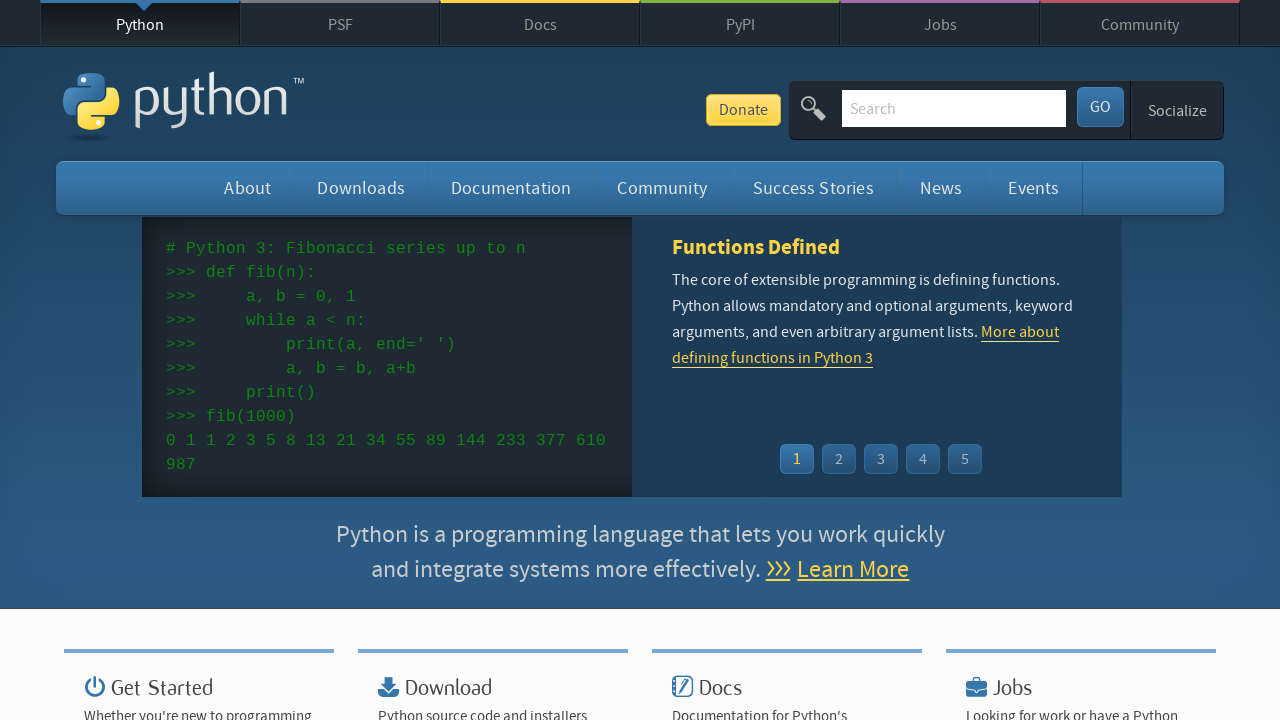

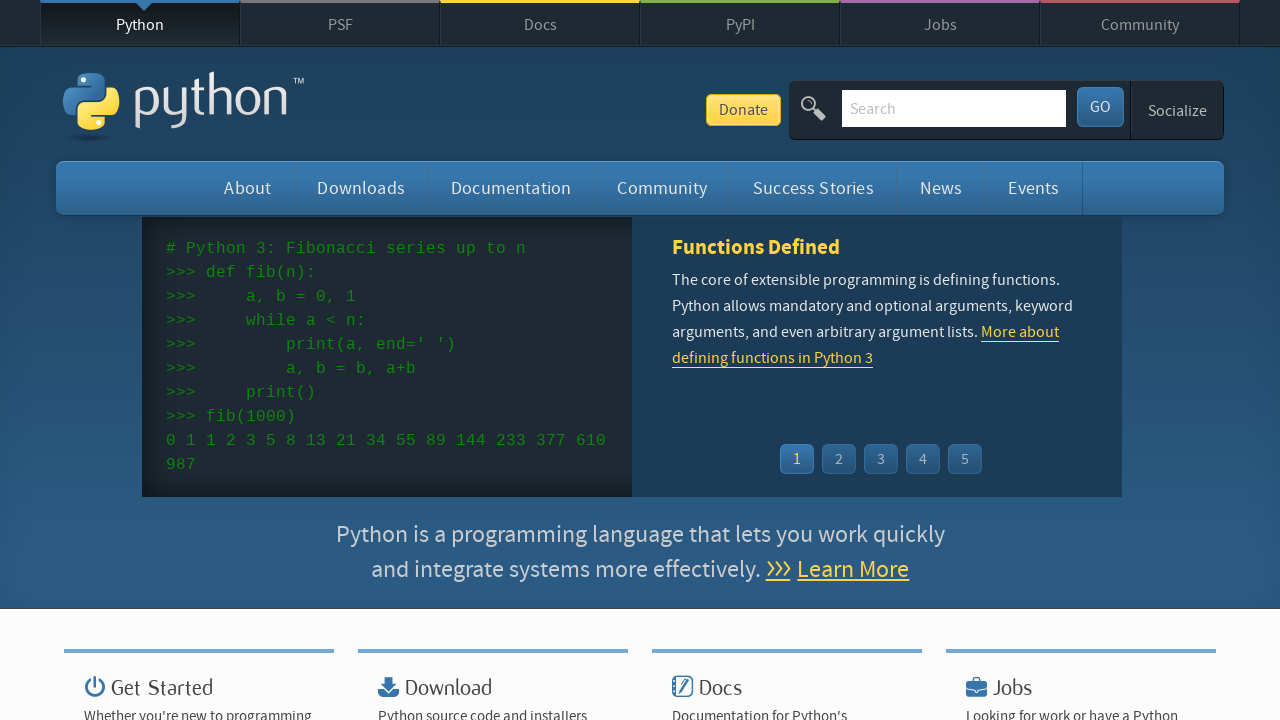